Tests window handle functionality by clicking a link that opens a new window, switching to the new window to verify its content, and then switching back to the original window to verify it's still accessible.

Starting URL: https://the-internet.herokuapp.com/windows

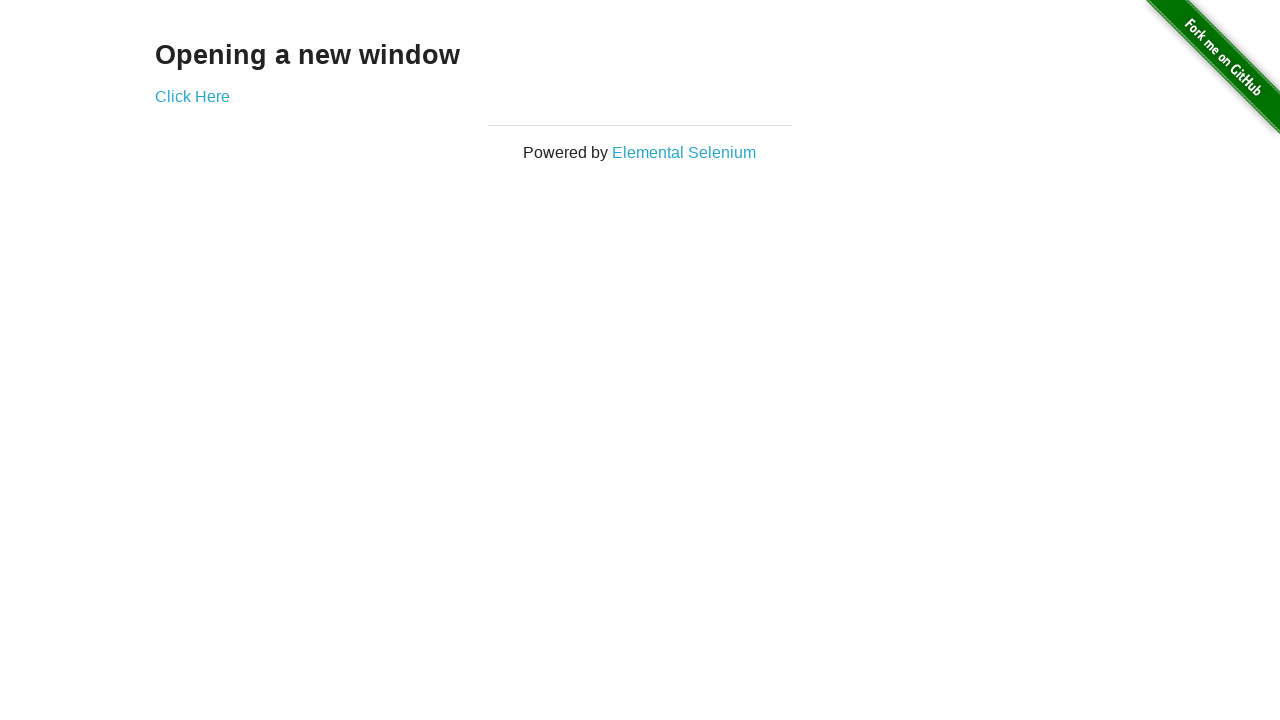

Waited for h3 selector to load
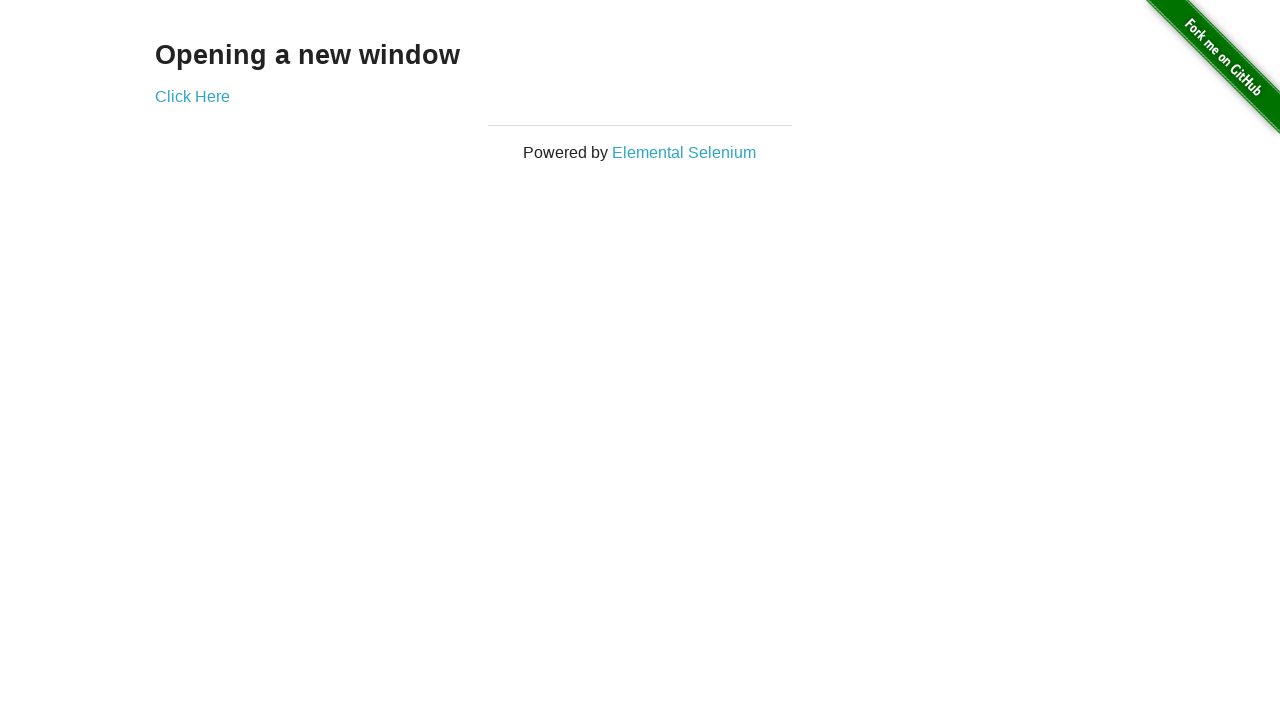

Verified page text is 'Opening a new window'
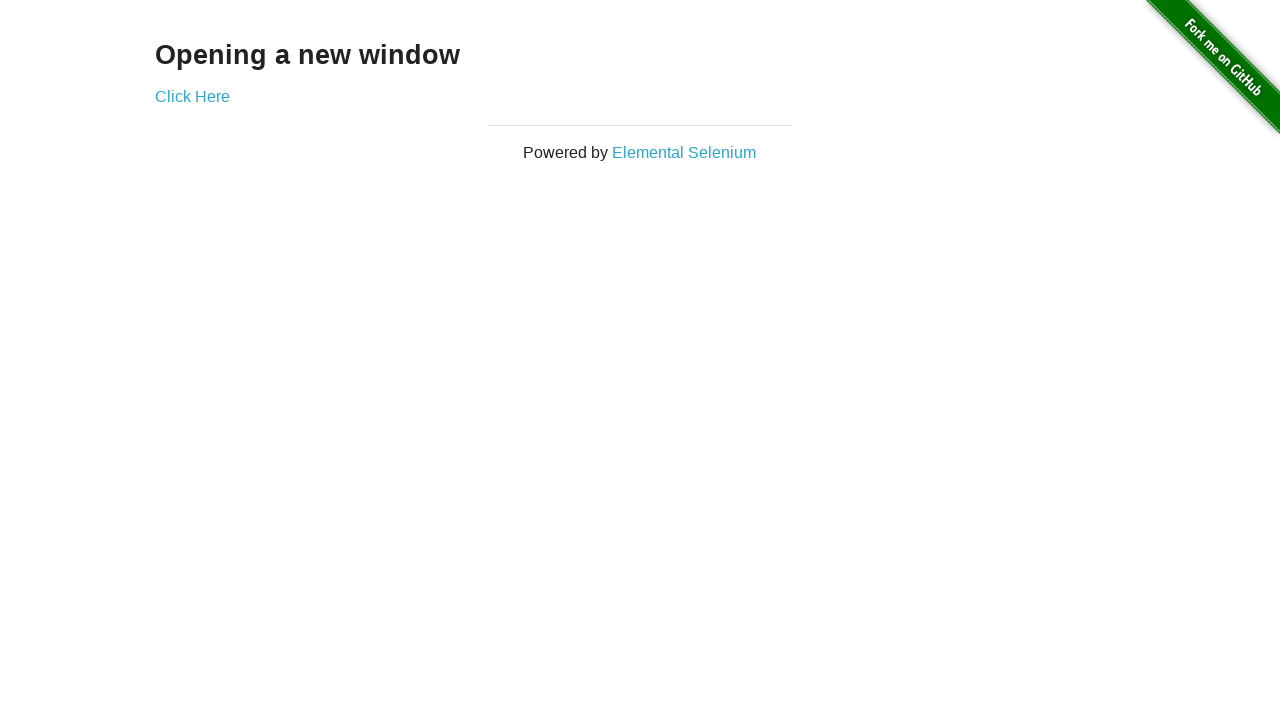

Verified original page title is 'The Internet'
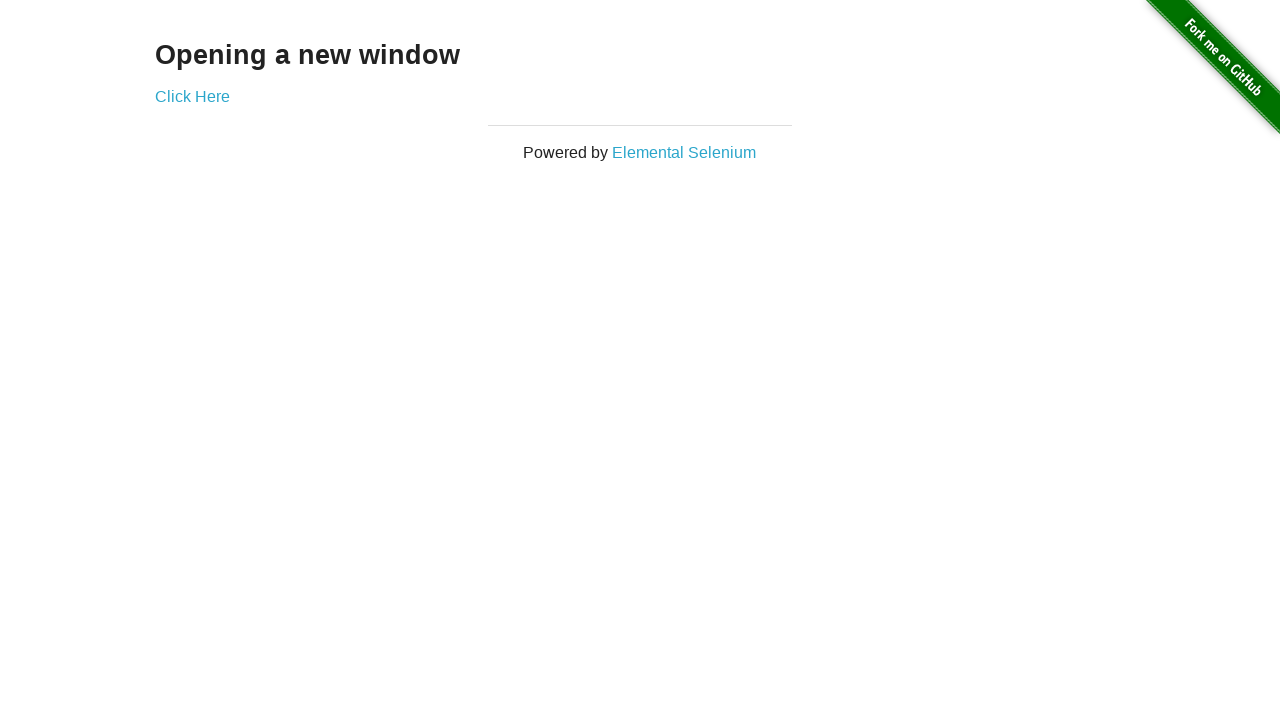

Clicked 'Click Here' link to open new window at (192, 96) on a:text('Click Here')
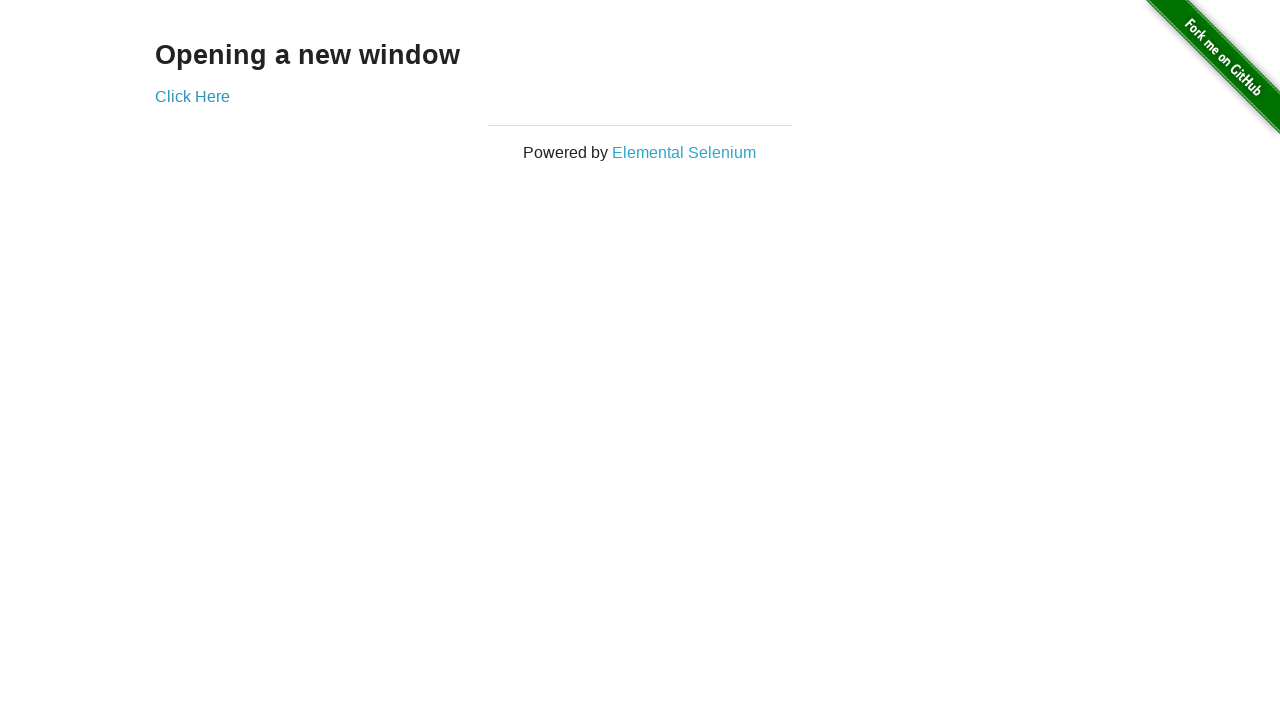

Captured new window page object
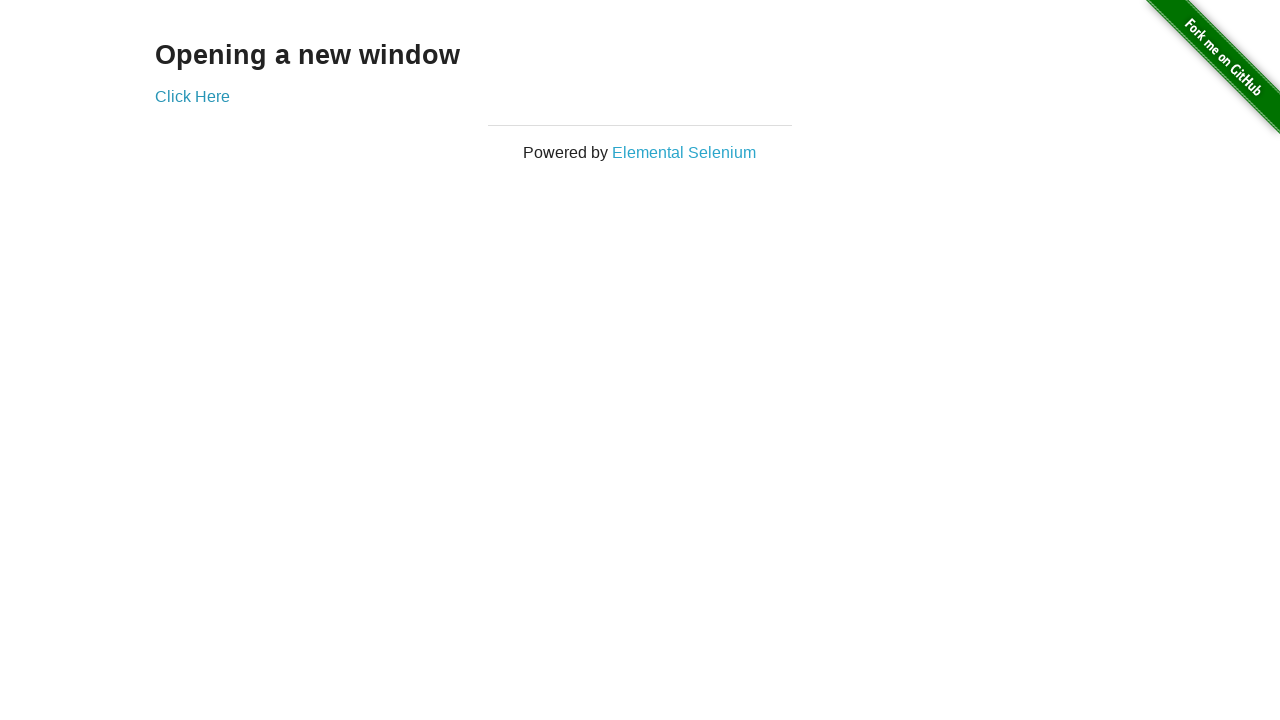

Waited for new window to fully load
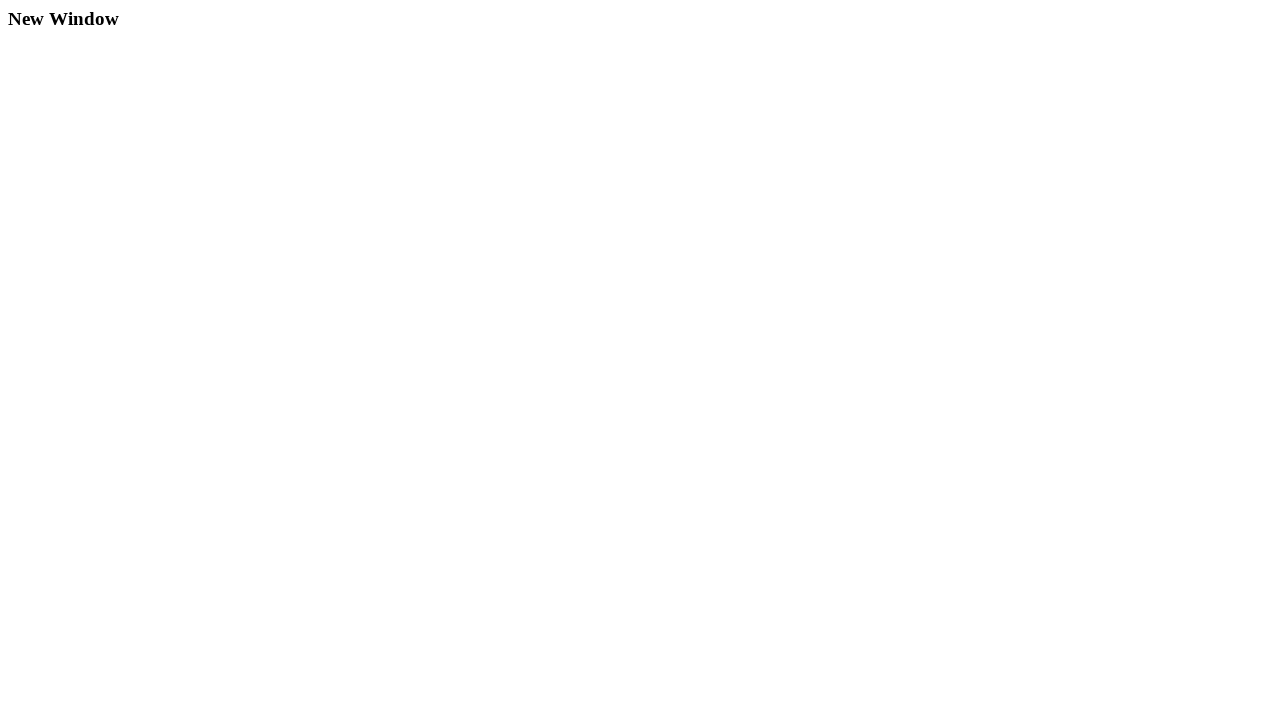

Verified new window title is 'New Window'
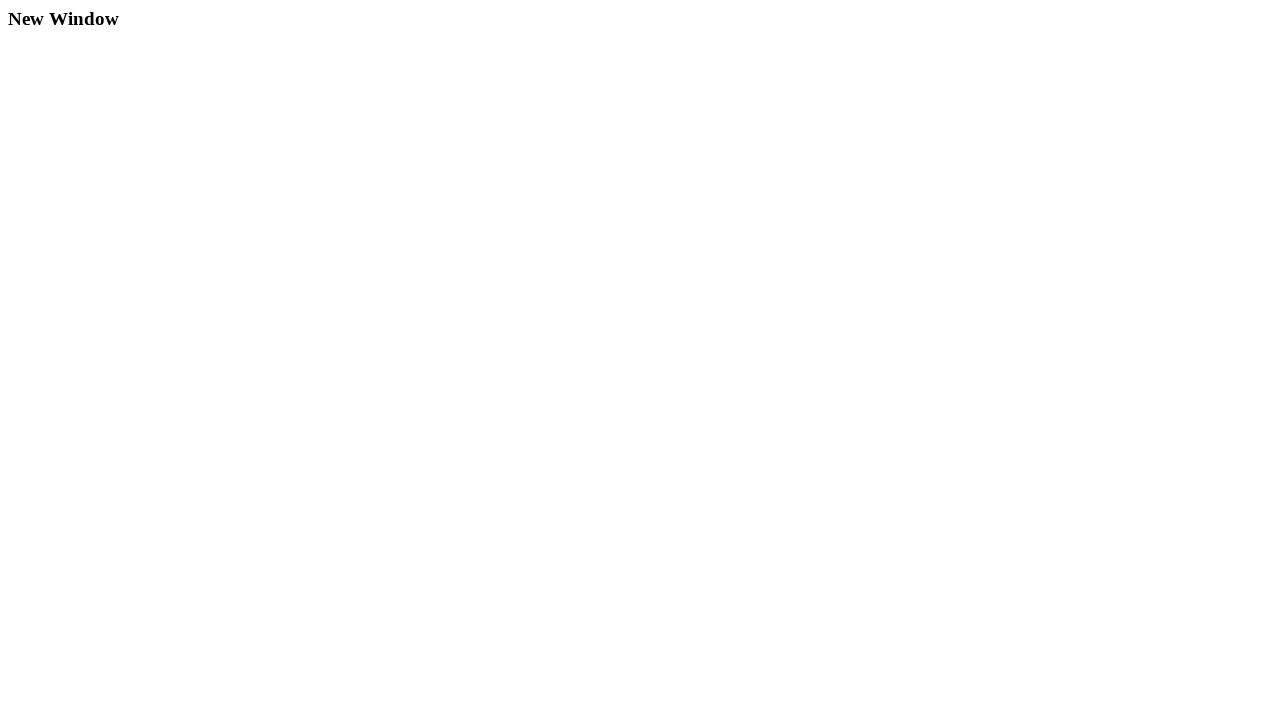

Verified new window h3 text is 'New Window'
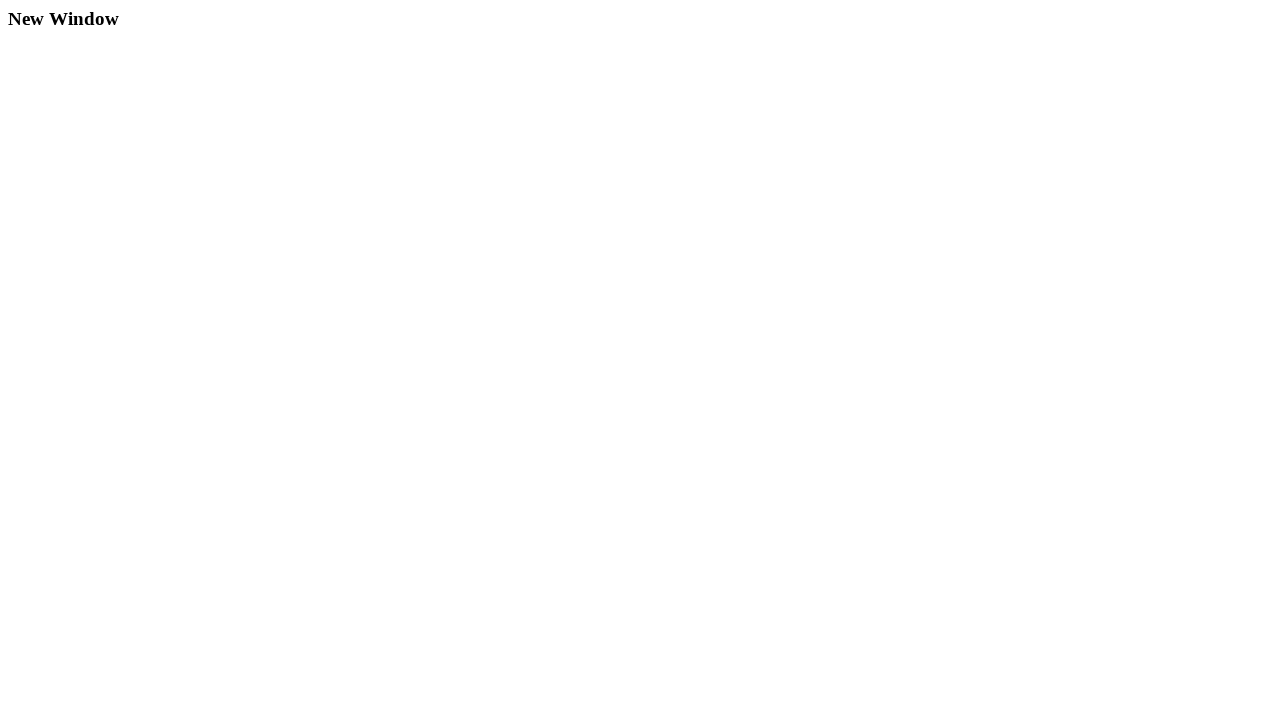

Switched back to original window
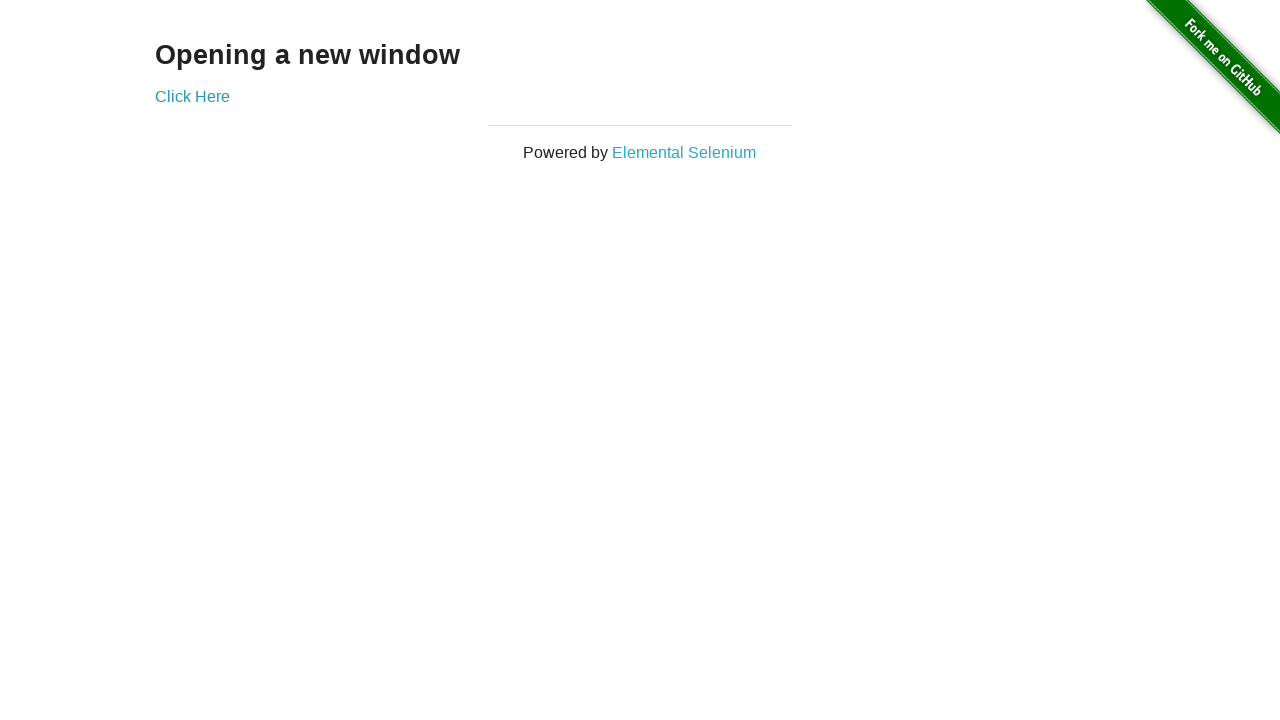

Verified original window title is still 'The Internet'
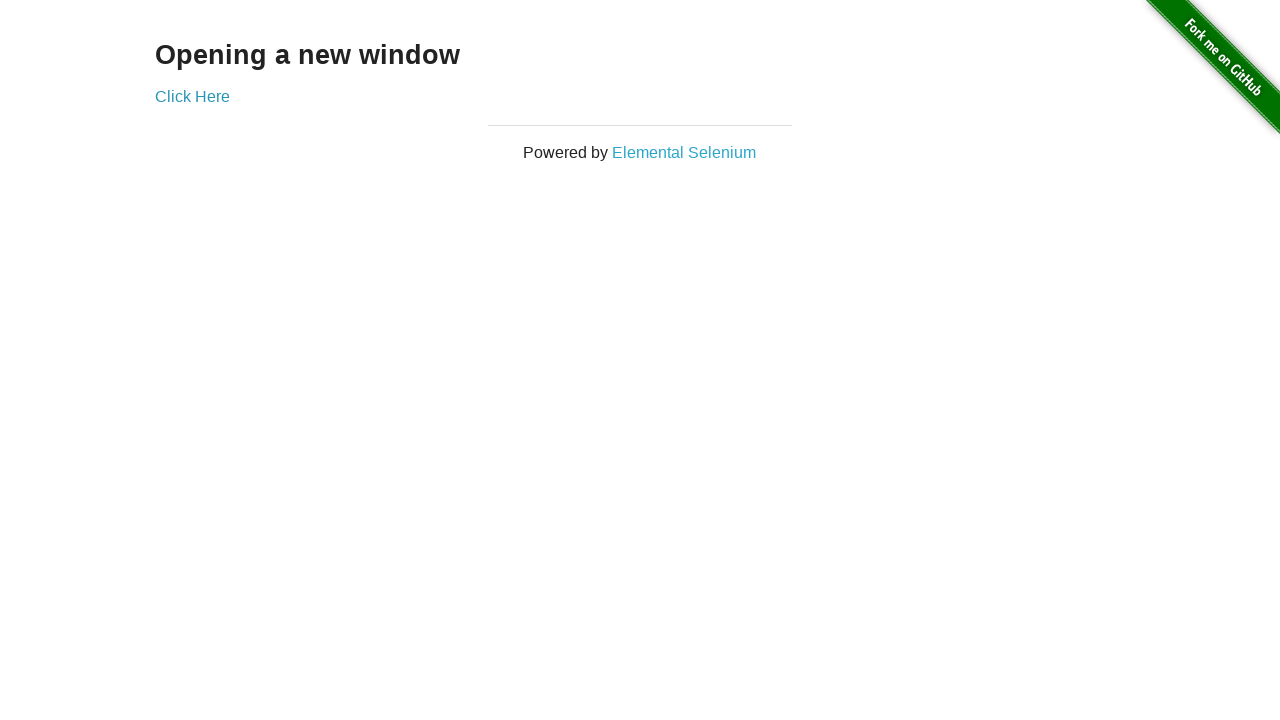

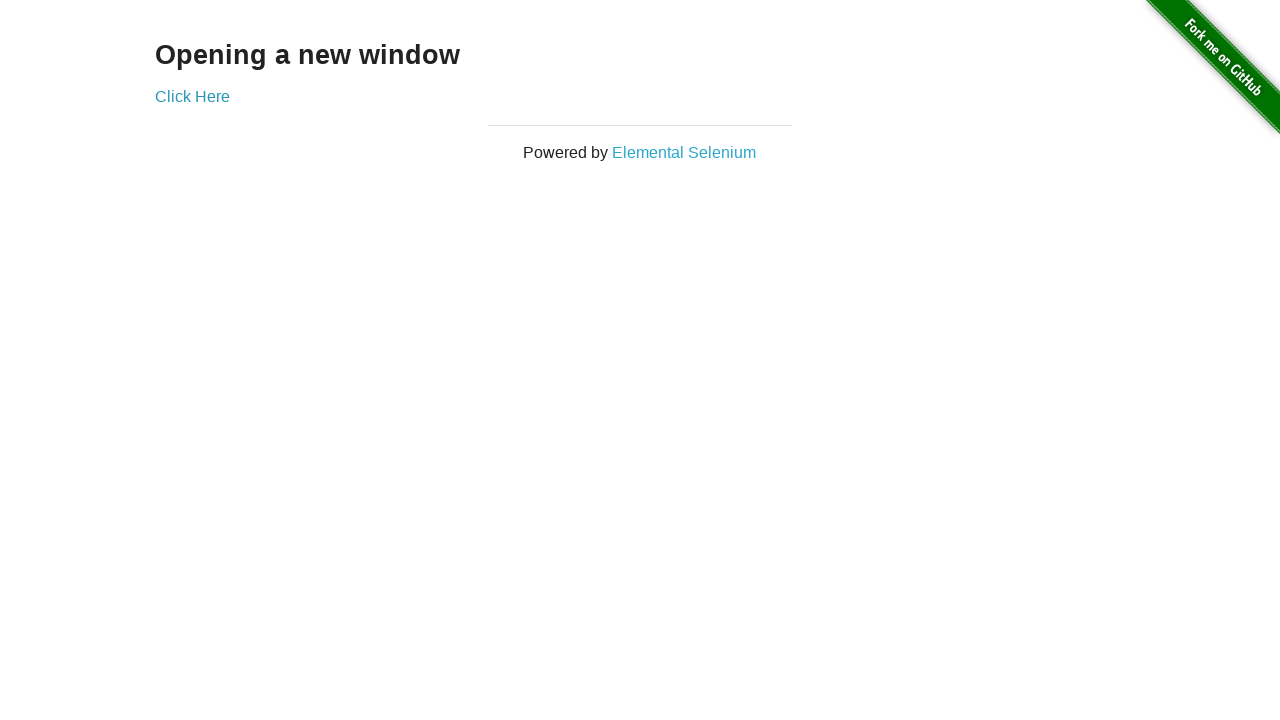